Tests clicking on action icons (remove and edit) for specific countries in a data grid

Starting URL: https://www.jqueryscript.net/demo/CRUD-Data-Grid-Plugin-jQuery-Quickgrid/

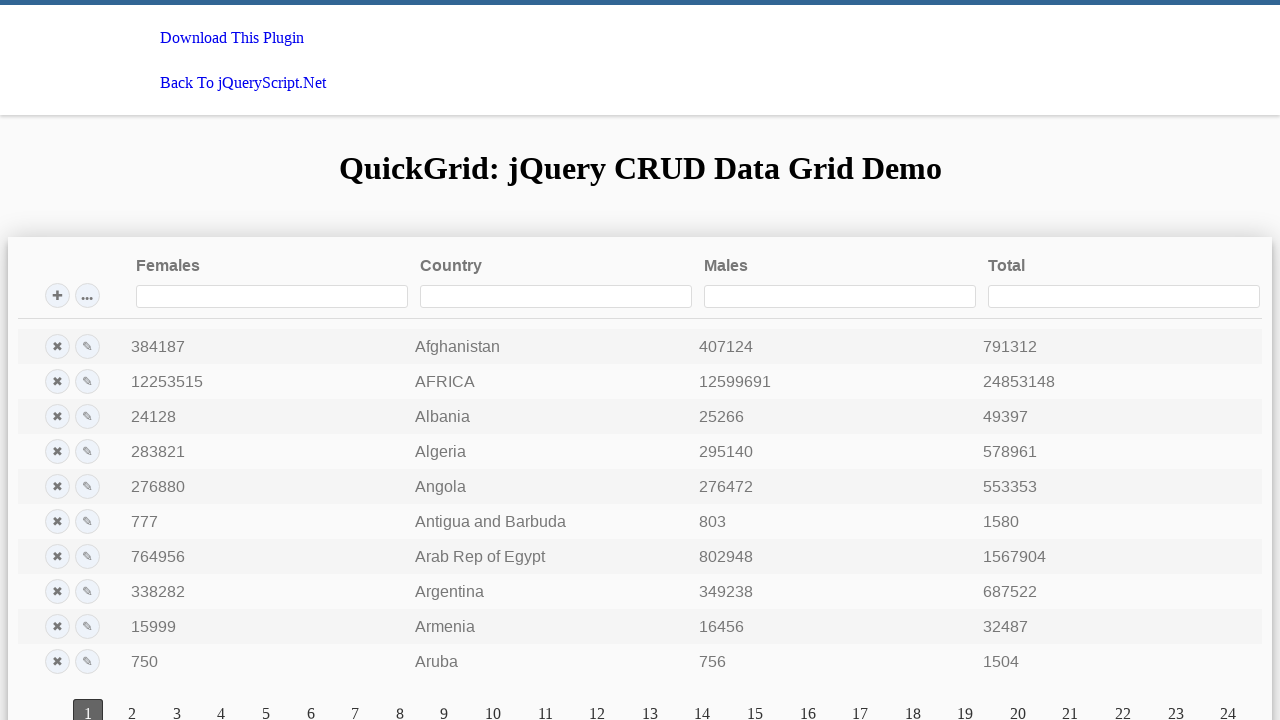

Clicked remove icon for Albania at (57, 416) on xpath=//td[@data-key='country' and text()='Albania']//preceding-sibling::td[@cla
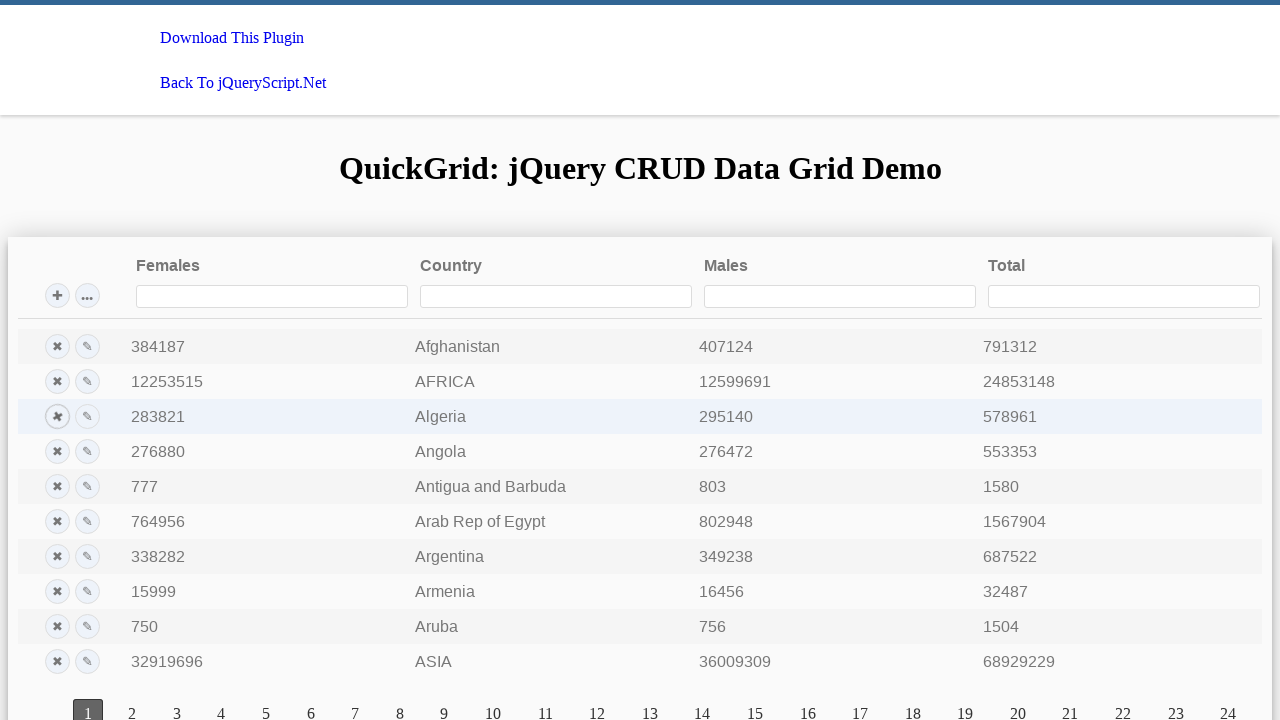

Clicked remove icon for Argentina at (57, 556) on xpath=//td[@data-key='country' and text()='Argentina']//preceding-sibling::td[@c
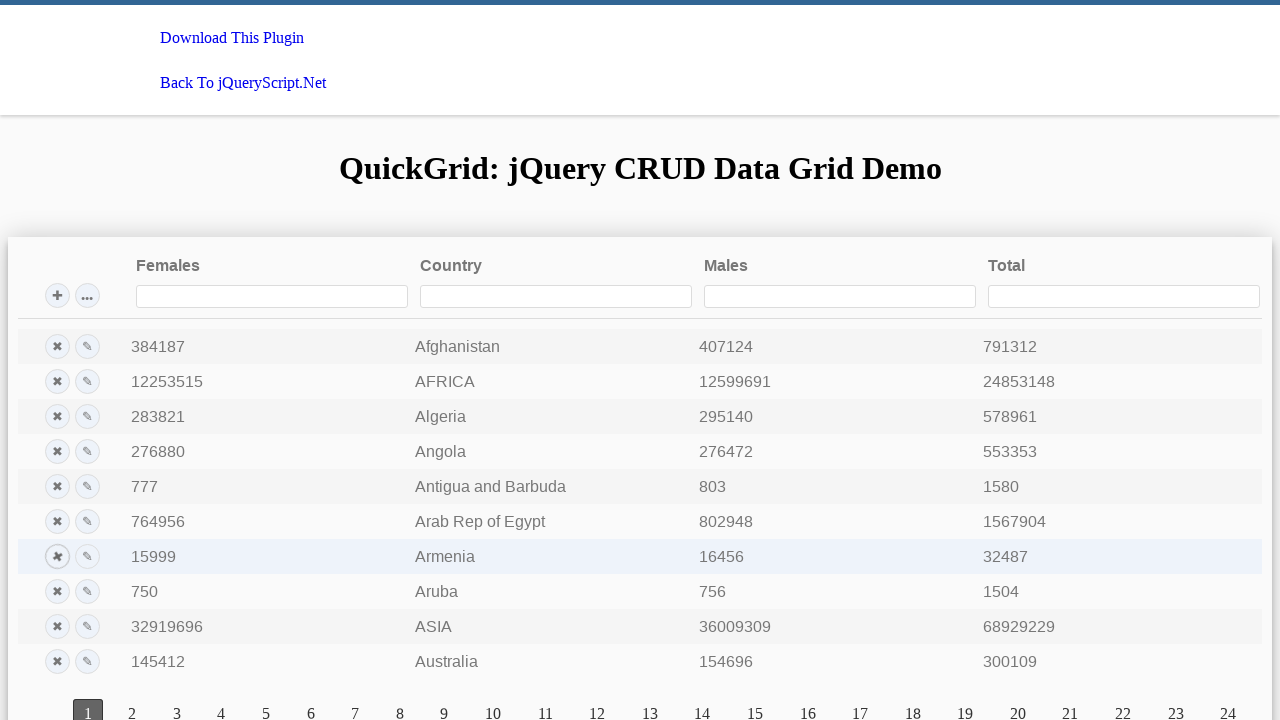

Clicked remove icon for Armenia at (57, 556) on xpath=//td[@data-key='country' and text()='Armenia']//preceding-sibling::td[@cla
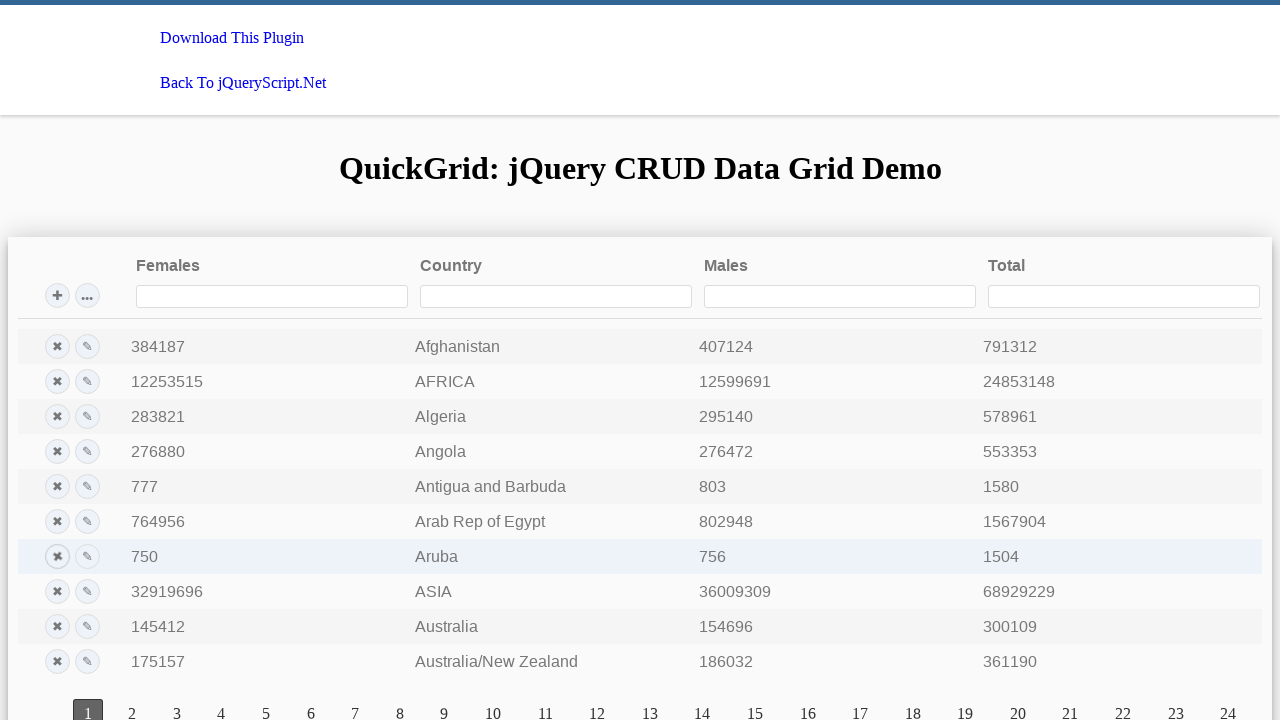

Clicked edit icon for Afghanistan at (87, 346) on xpath=//td[@data-key='country' and text()='Afghanistan']//preceding-sibling::td[
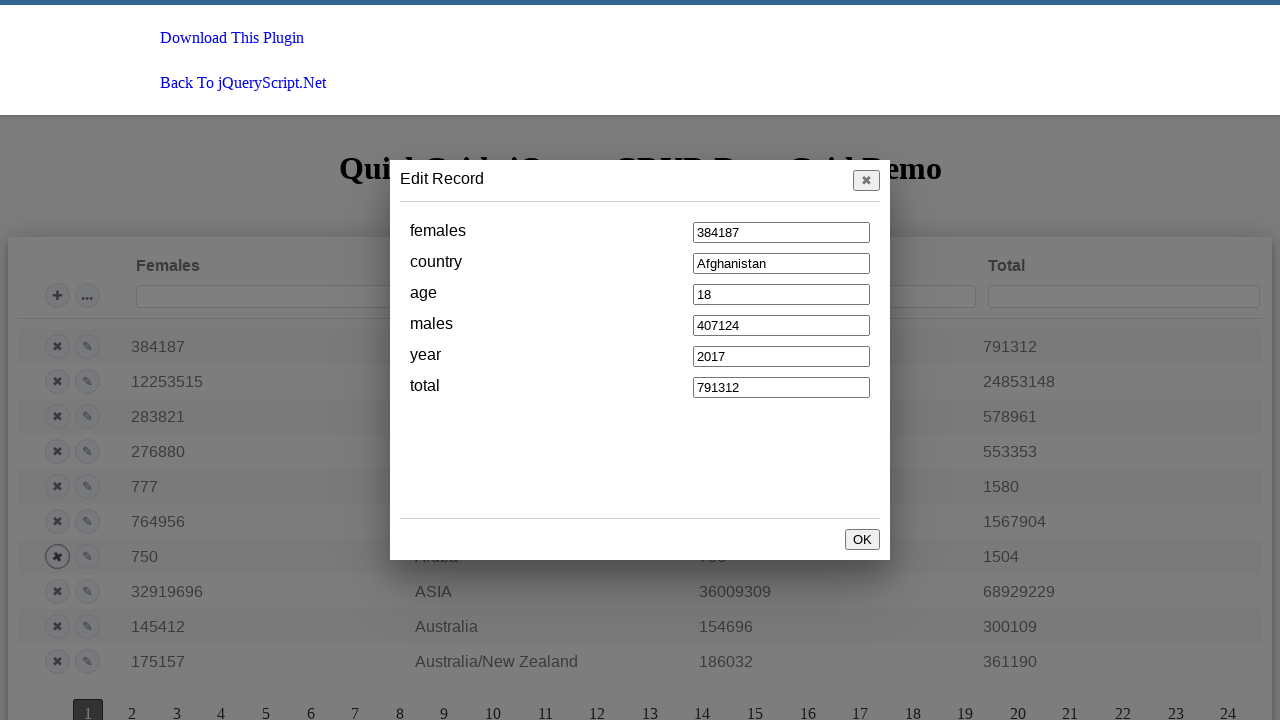

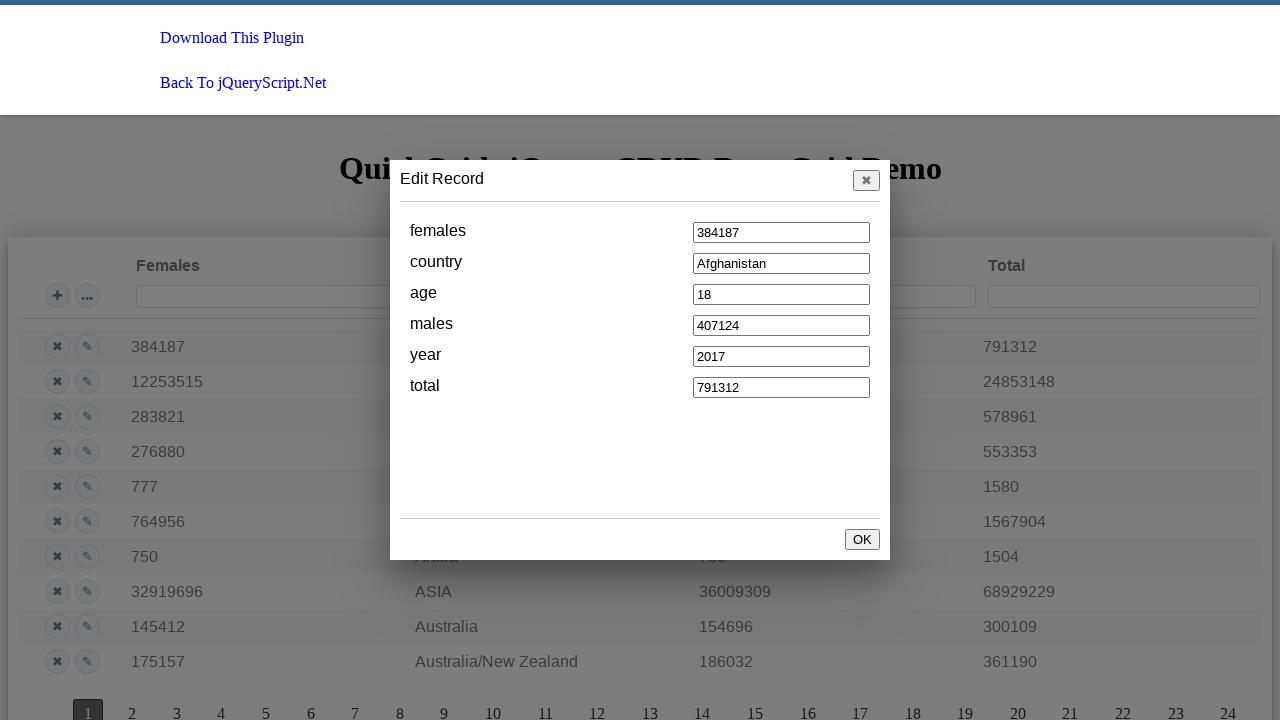